Tests navigation on a Russian jokes website by hovering over "Анекдоты" menu and clicking on "Best of Month" link

Starting URL: https://www.anekdot.ru/

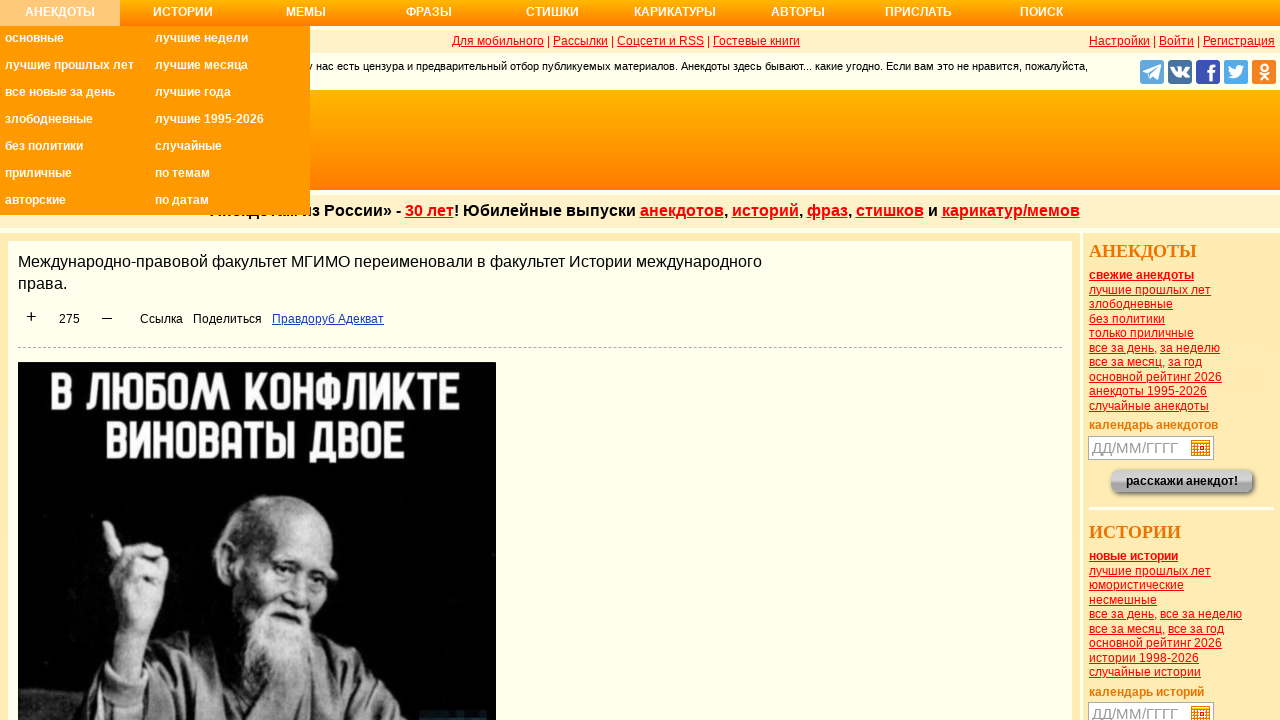

Hovered over 'Анекдоты' menu item at (60, 18) on xpath=//ul/li/a[text()='Анекдоты']
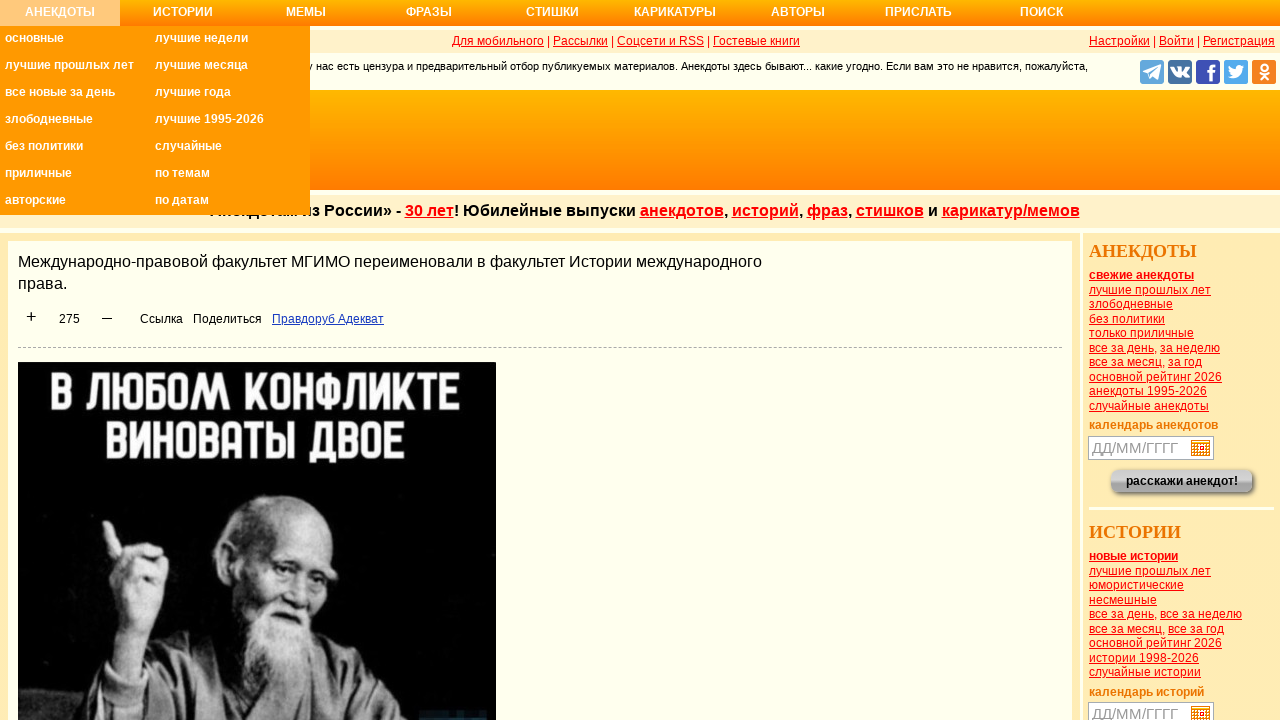

Clicked on 'Best of Month' link (Самые смешные анекдоты за месяц) at (230, 68) on xpath=//ul/li/a[@title='Самые смешные анекдоты за месяц']
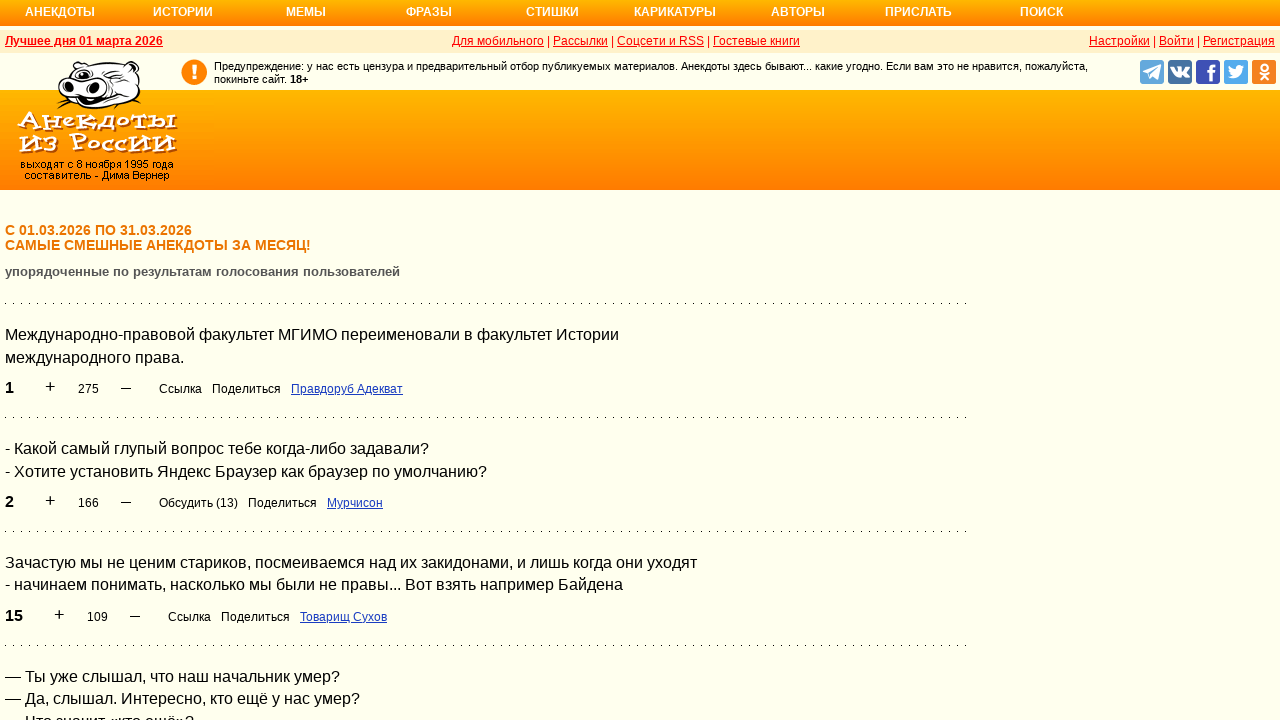

Verified navigation - page h1 element loaded
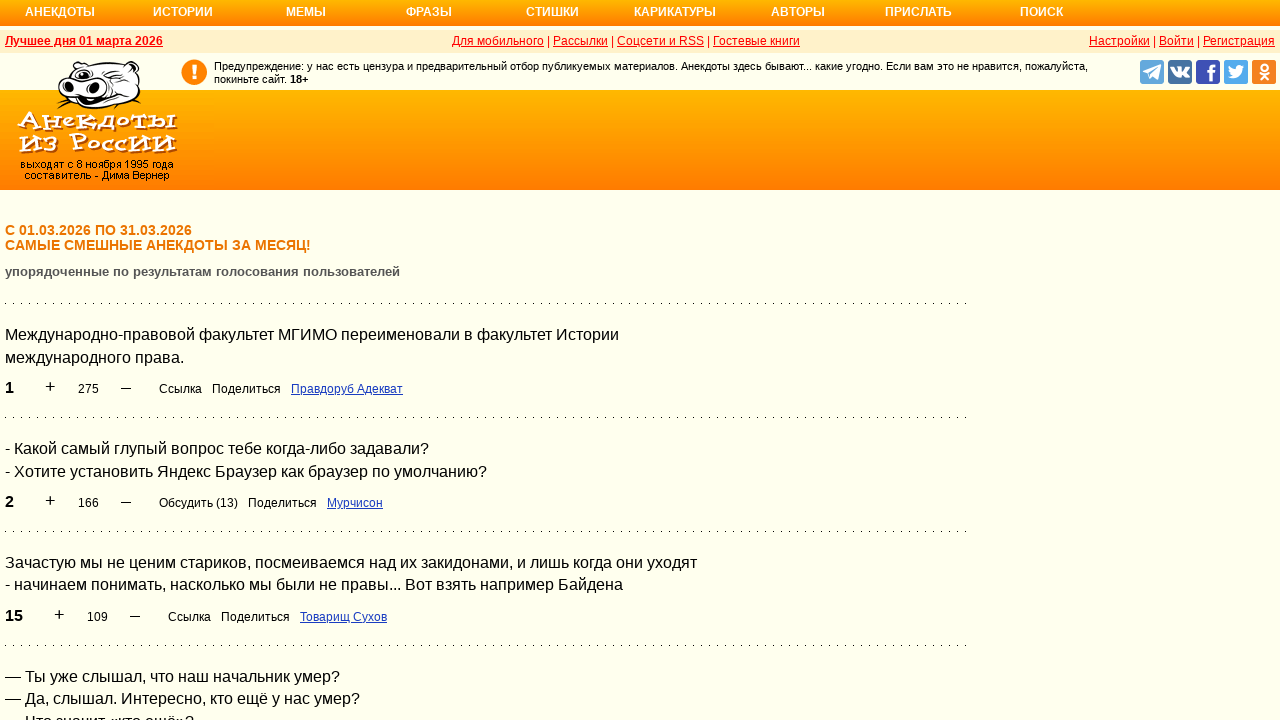

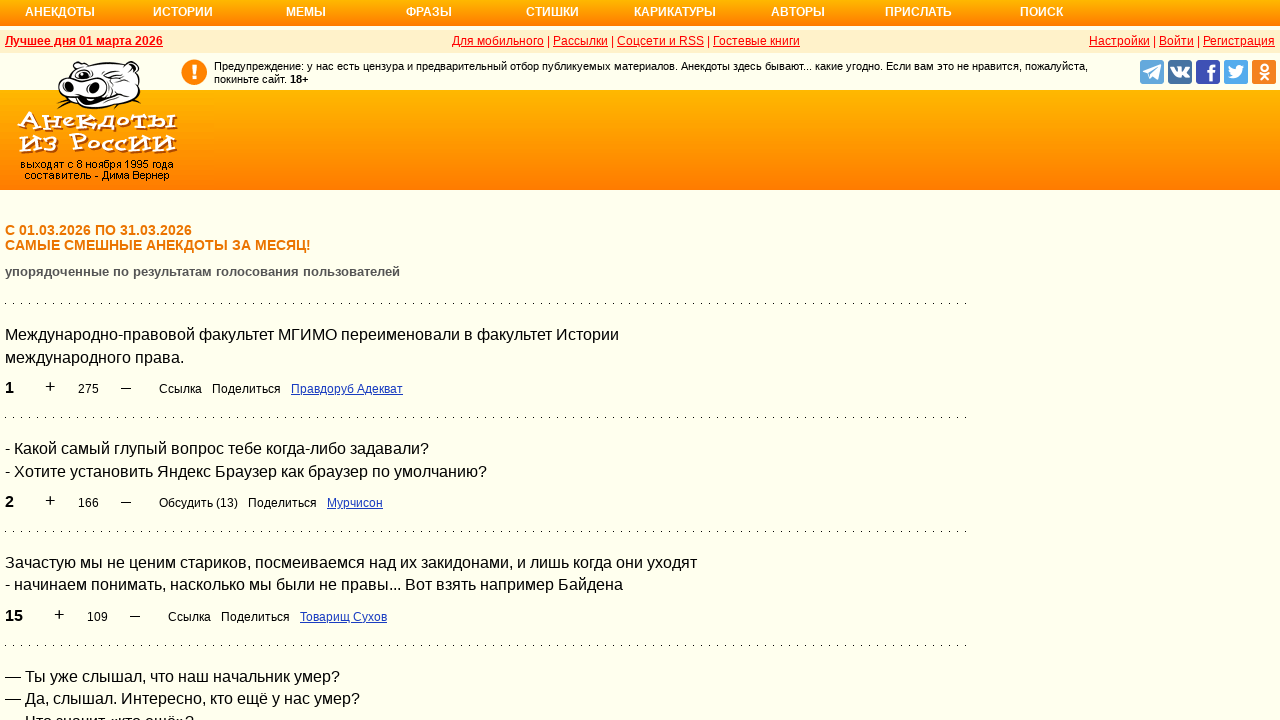